Tests dropdown/select element handling by selecting options using different methods (by index, by value, by visible text) and deselecting options

Starting URL: https://www.hyrtutorials.com/p/html-dropdown-elements-practice.html

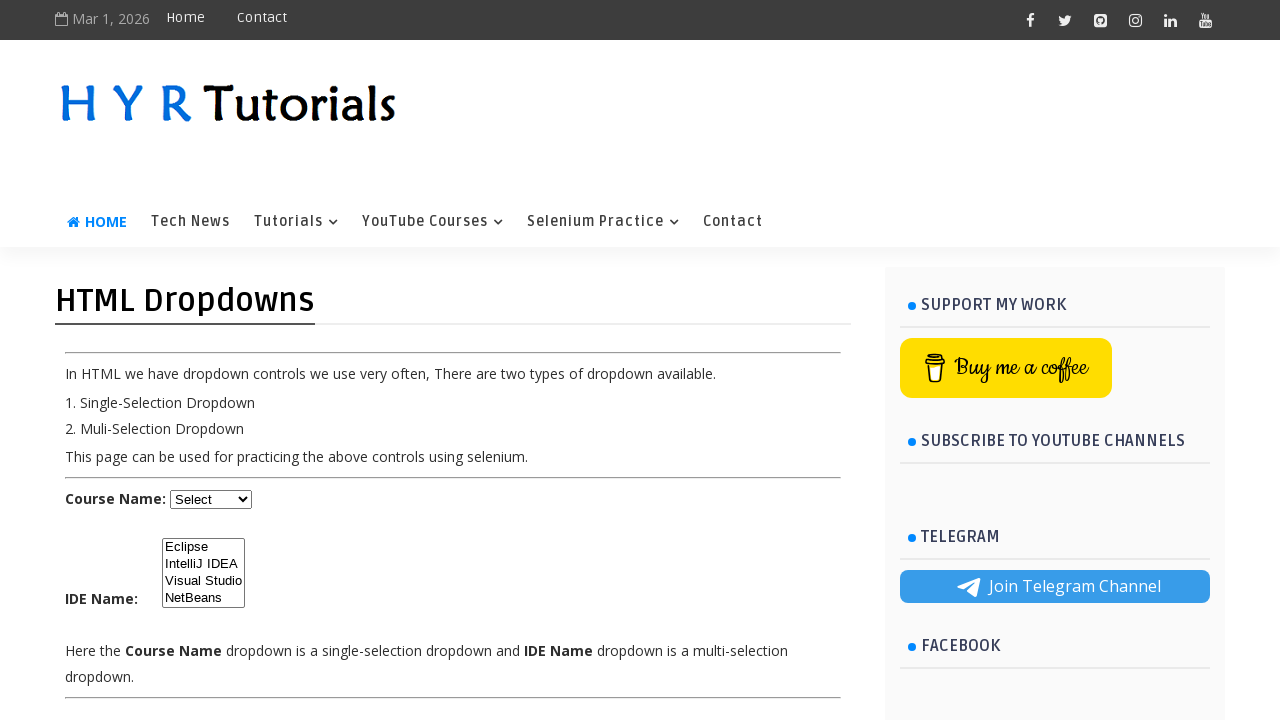

Waited for dropdown element #ide to be visible
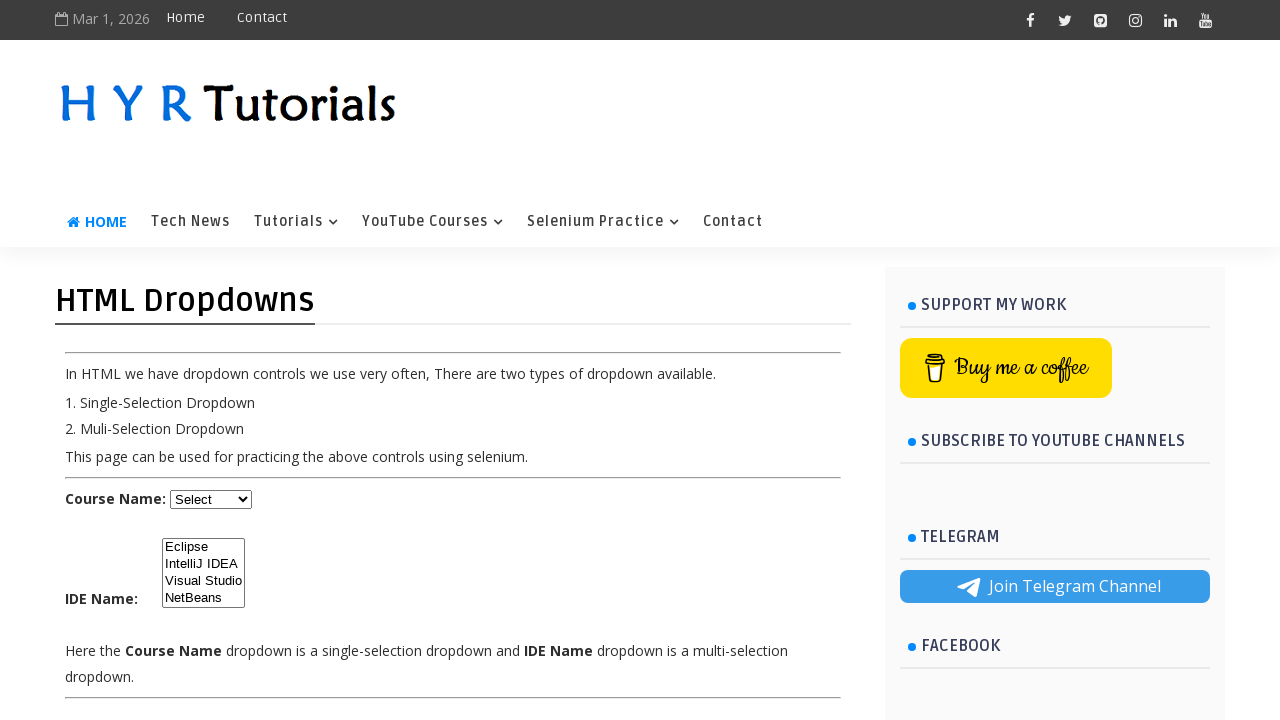

Selected dropdown option by index 3 on #ide
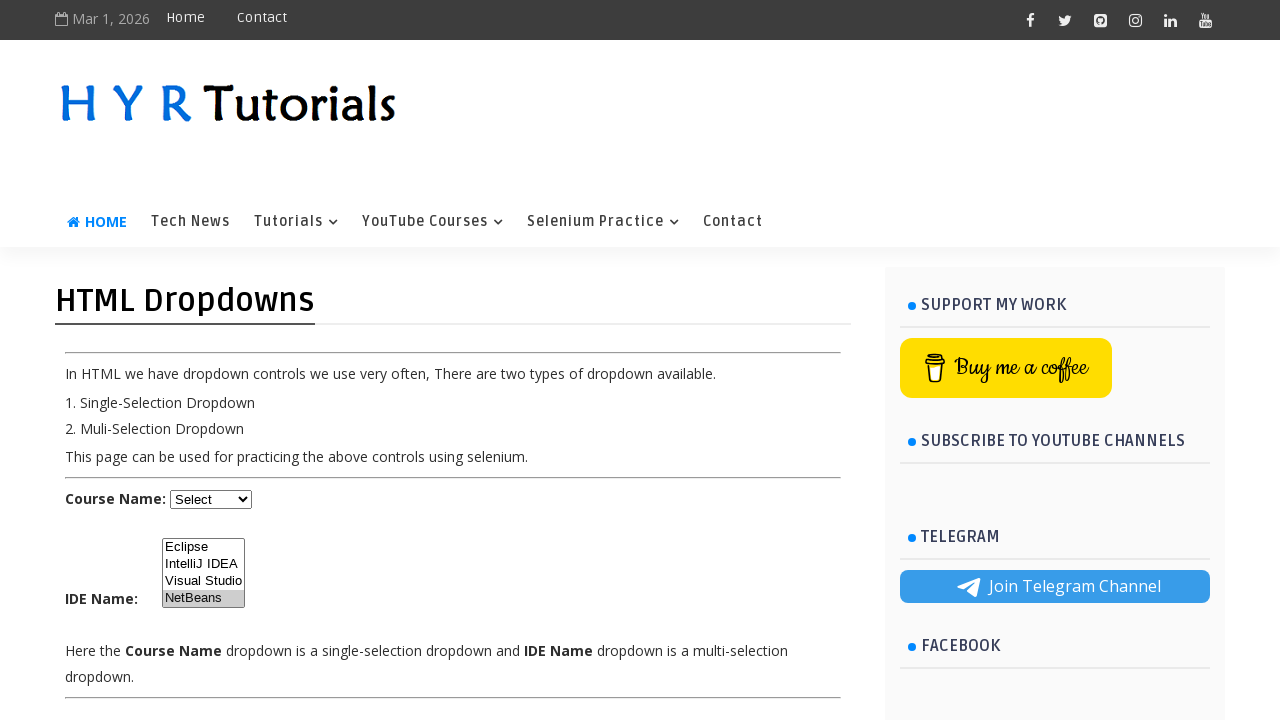

Selected dropdown option by value 'ec' (Eclipse) on #ide
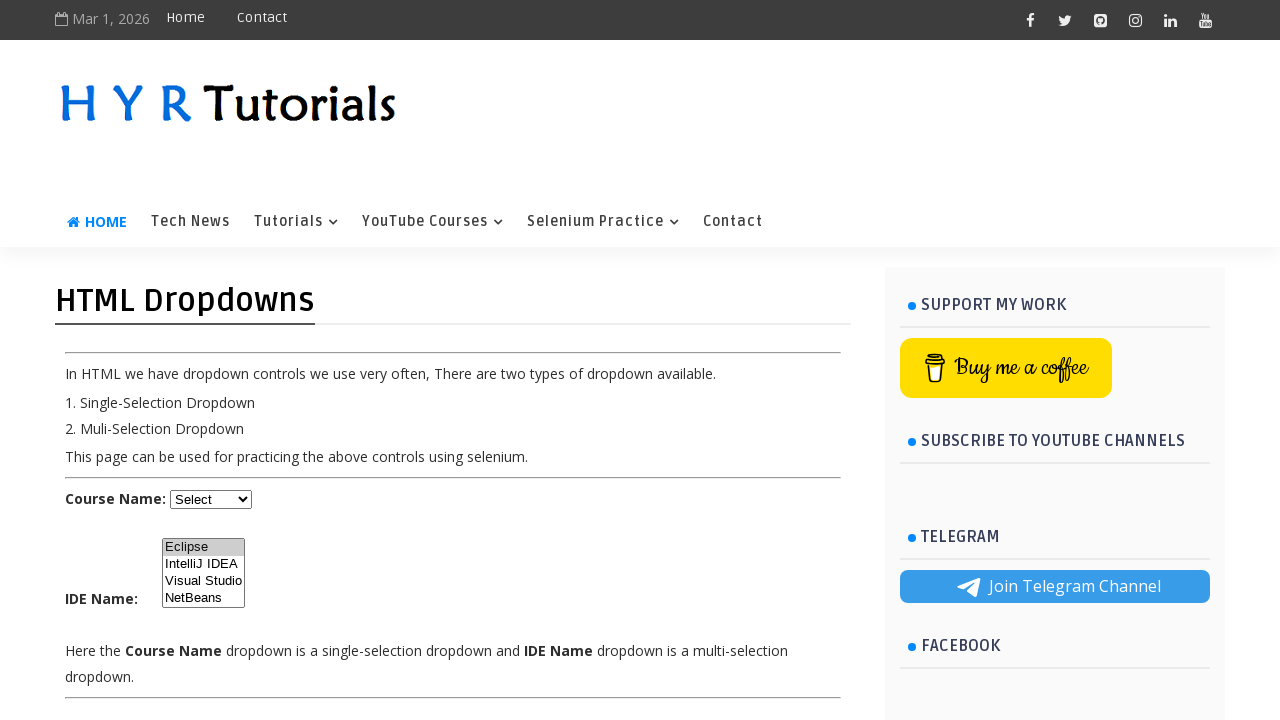

Selected dropdown option by visible text 'Visual Studio' on #ide
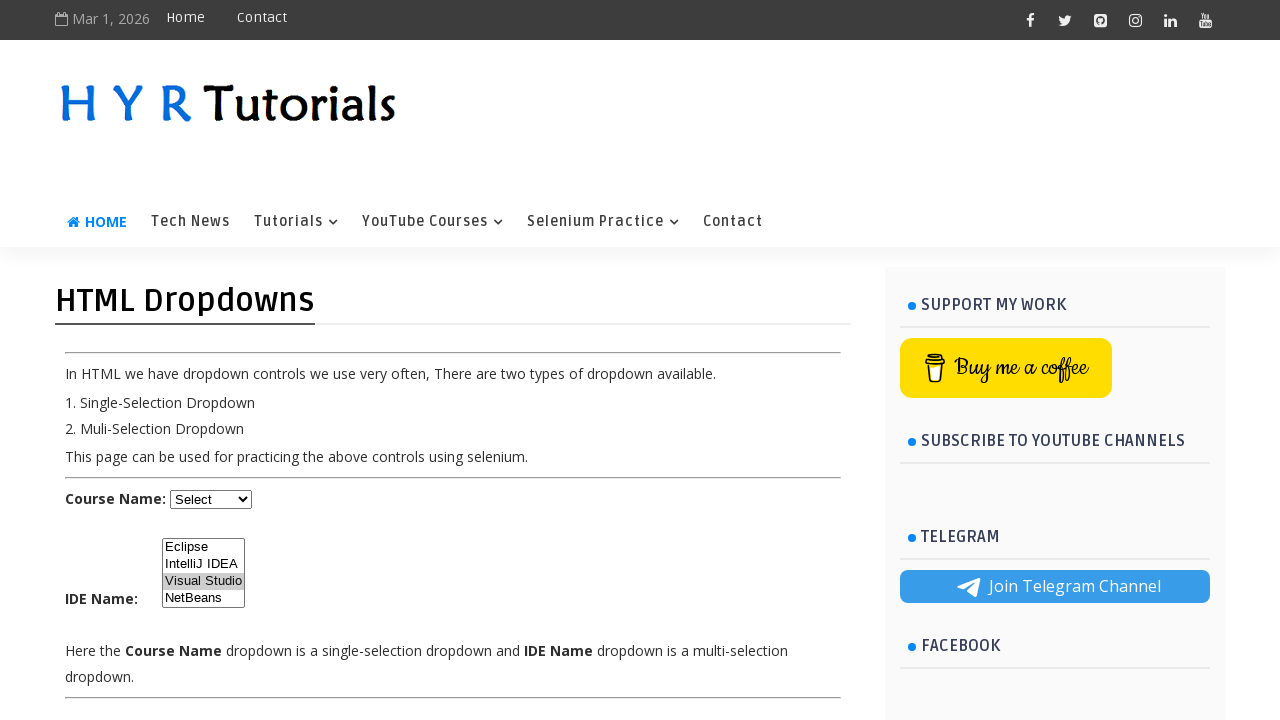

Deselected Eclipse by selecting only 'Visual Studio' on #ide
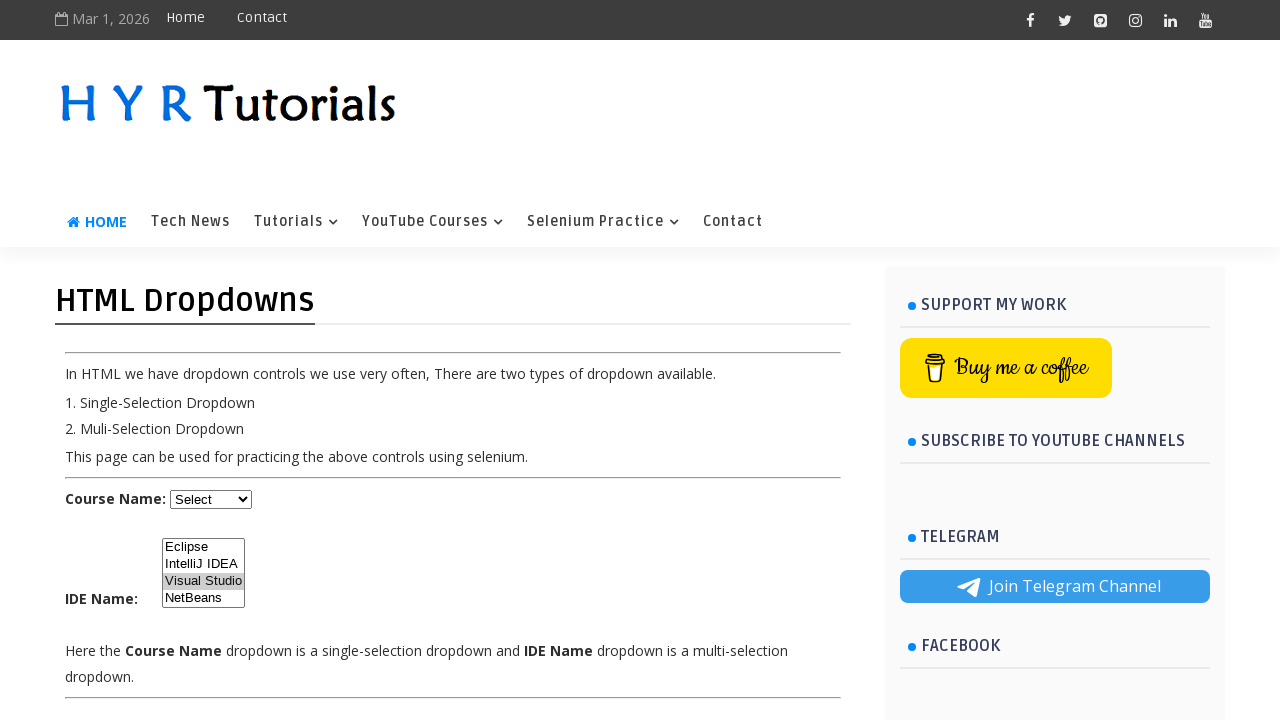

Selected multiple options: 'Visual Studio' and 'Eclipse' on #ide
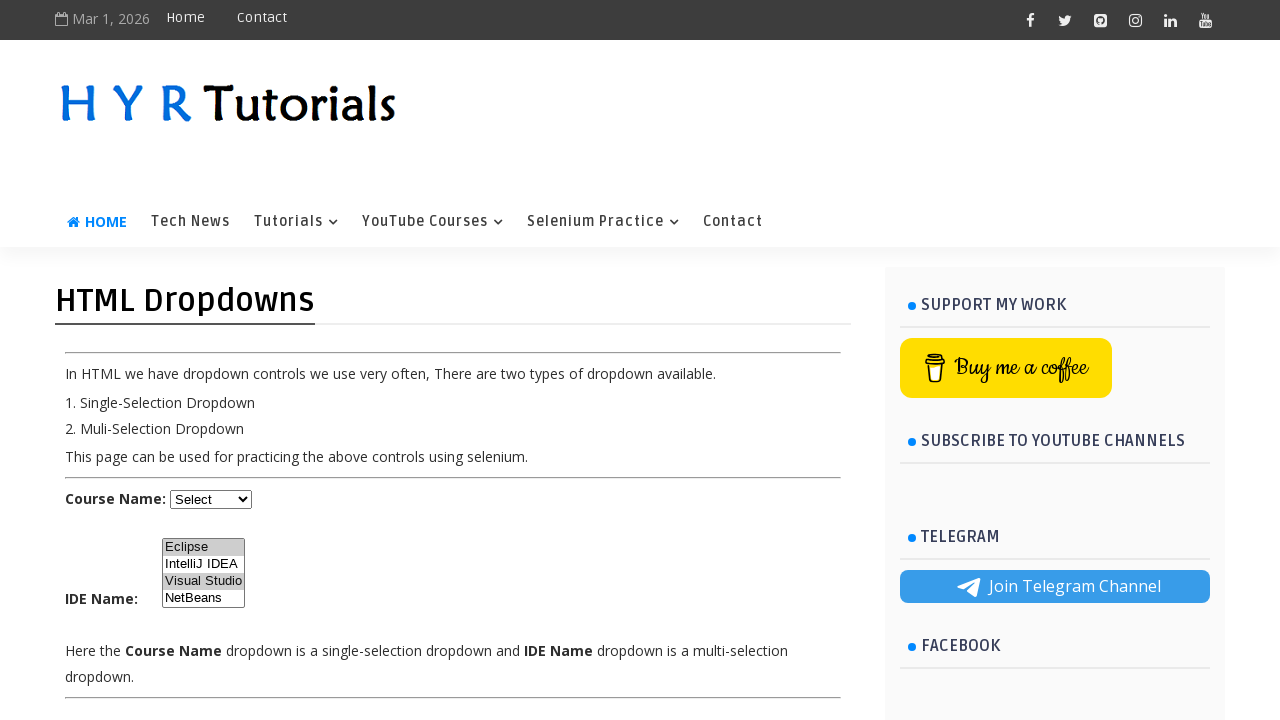

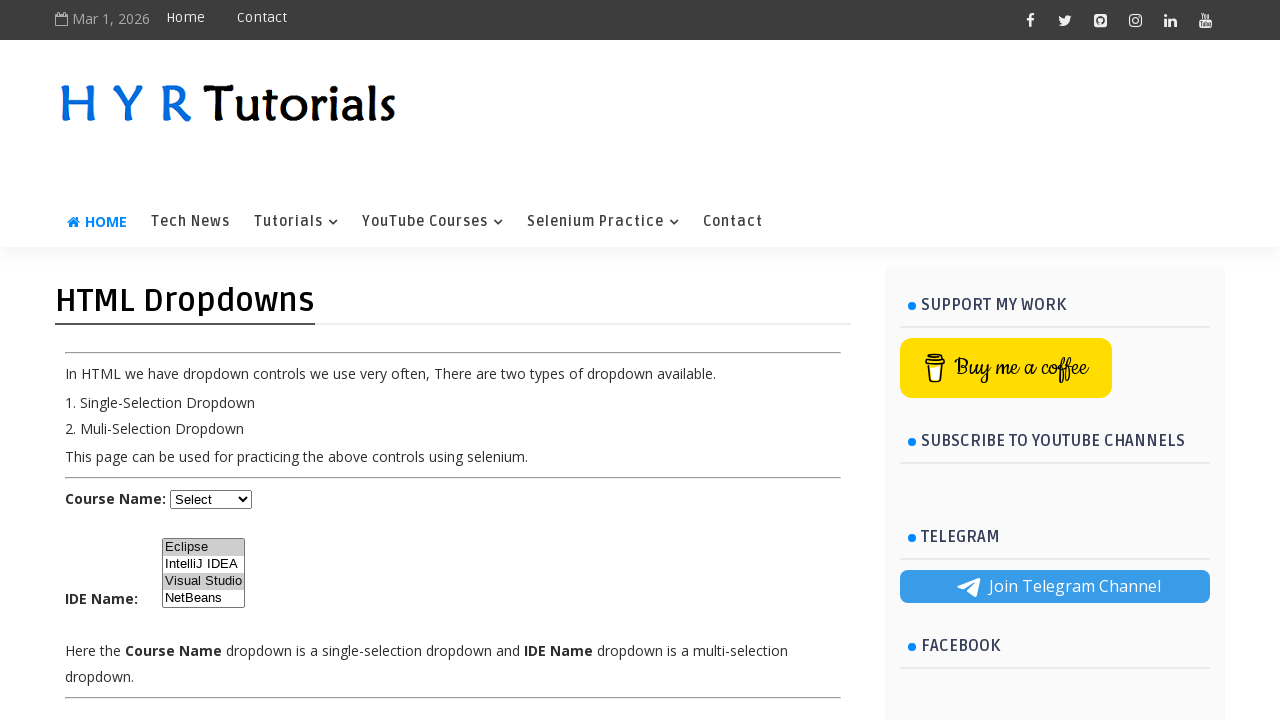